Tests JavaScript alert handling by clicking a button to trigger an alert, accepting it, and verifying the result message is displayed correctly on the page.

Starting URL: http://the-internet.herokuapp.com/javascript_alerts

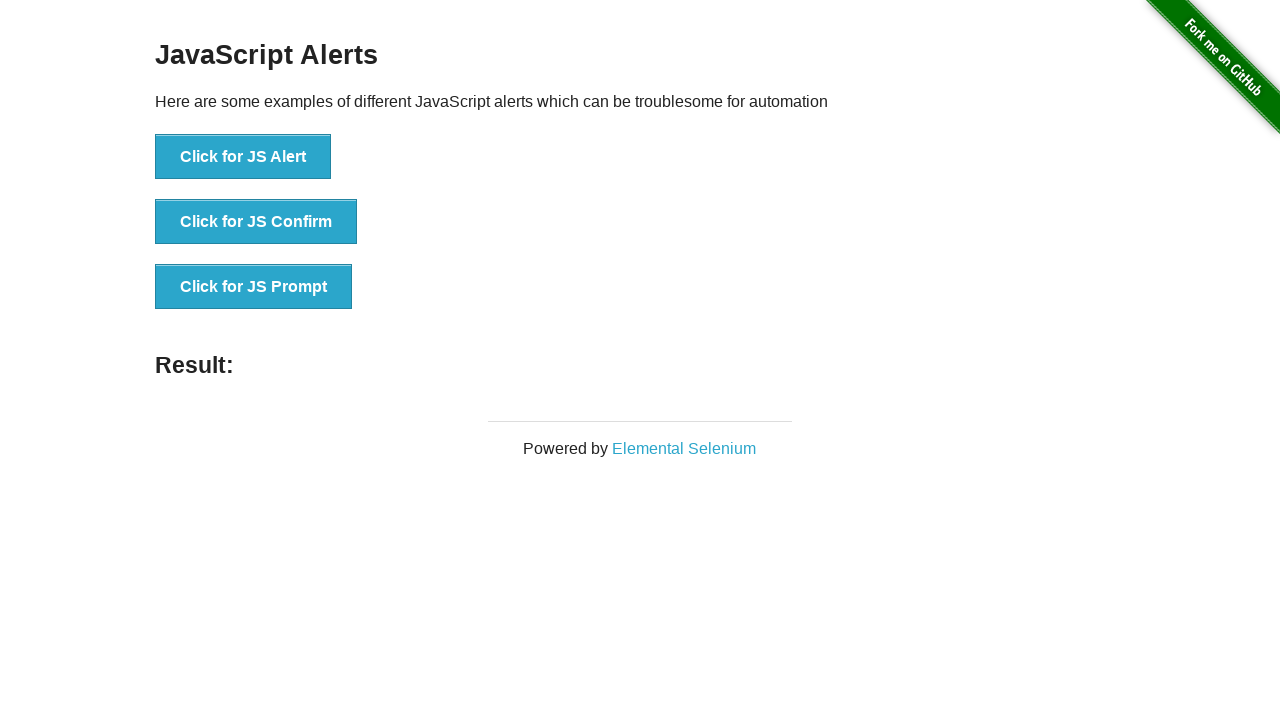

Set up dialog handler to automatically accept alerts
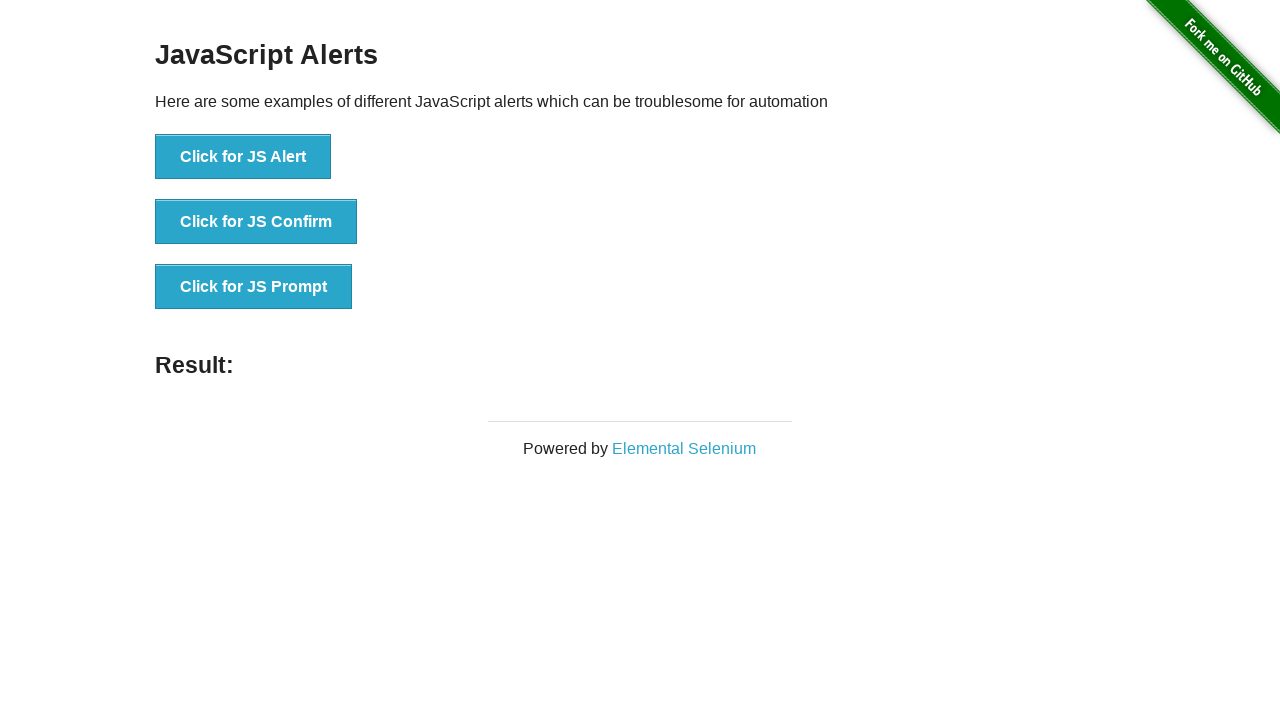

Clicked the first button to trigger JavaScript alert at (243, 157) on ul > li:nth-child(1) > button
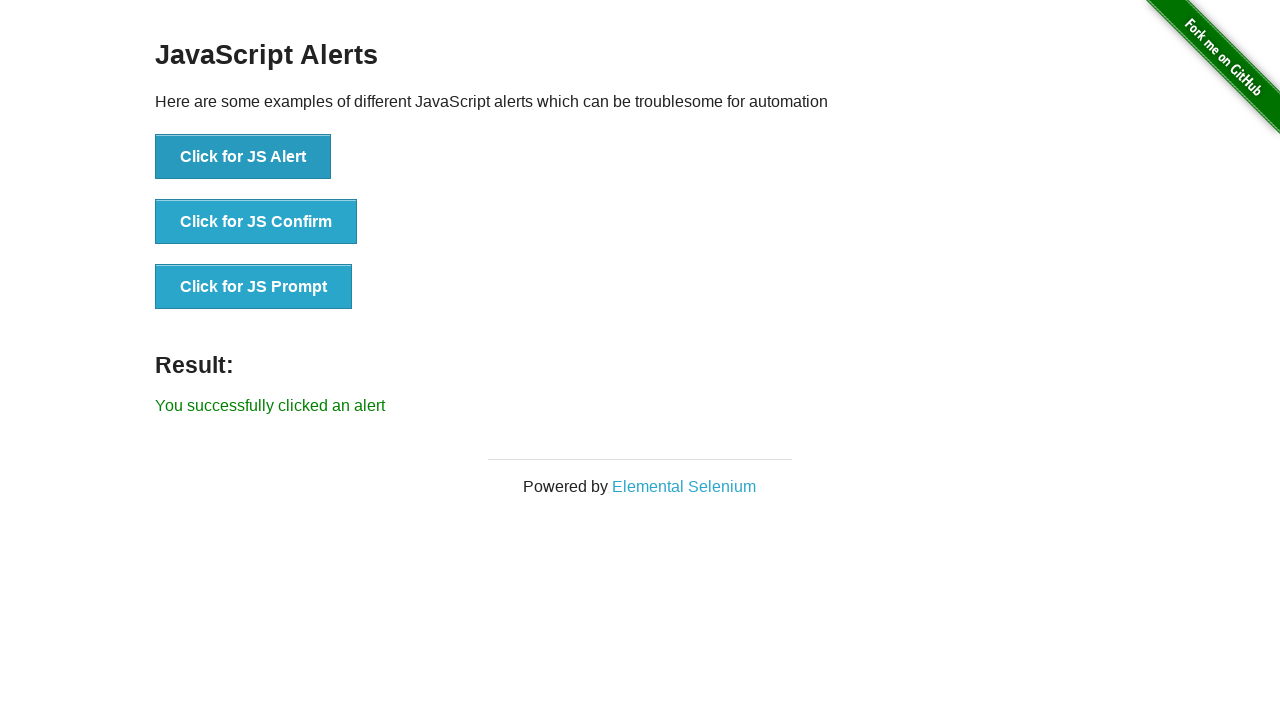

Waited for result element to appear
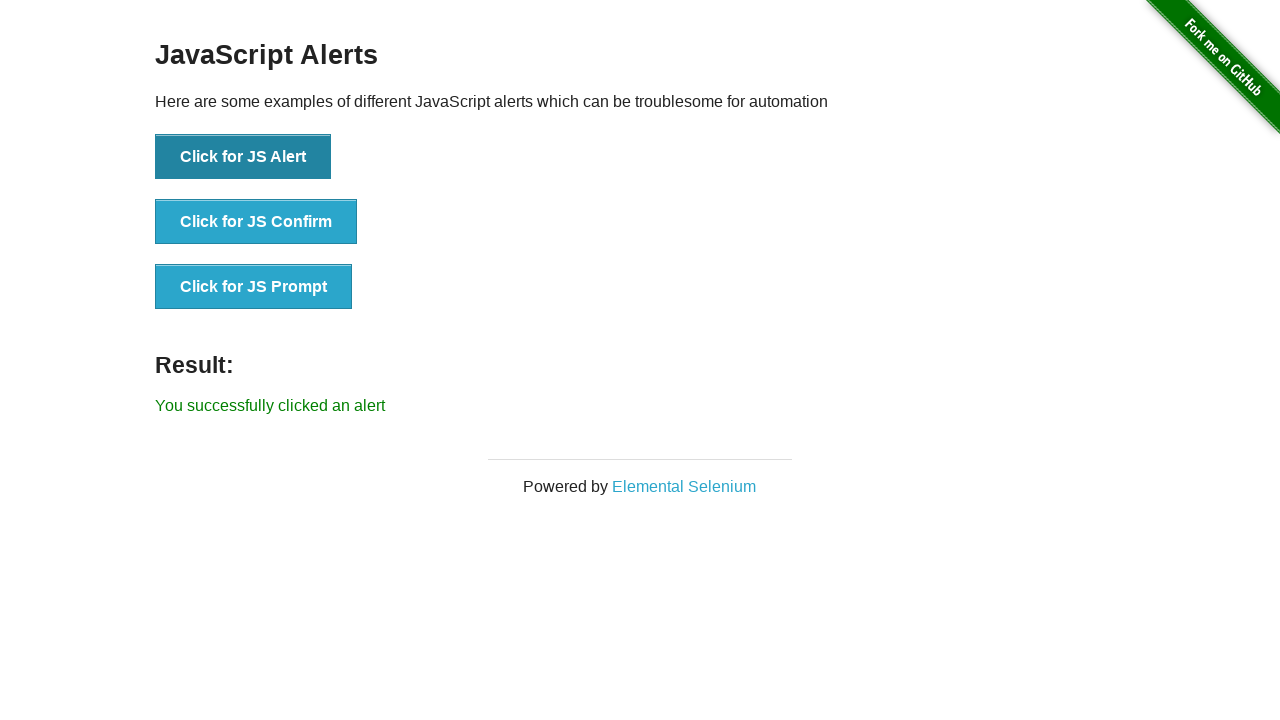

Retrieved result text from page
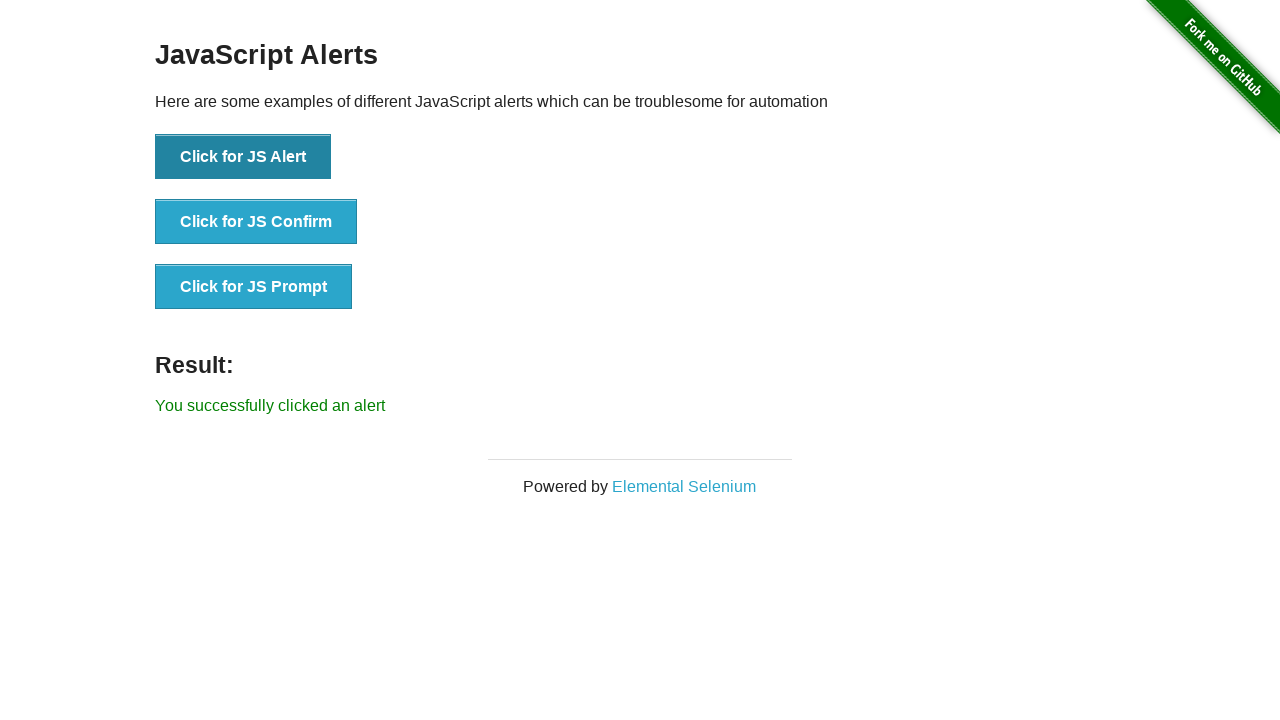

Verified result text matches expected message: 'You successfully clicked an alert'
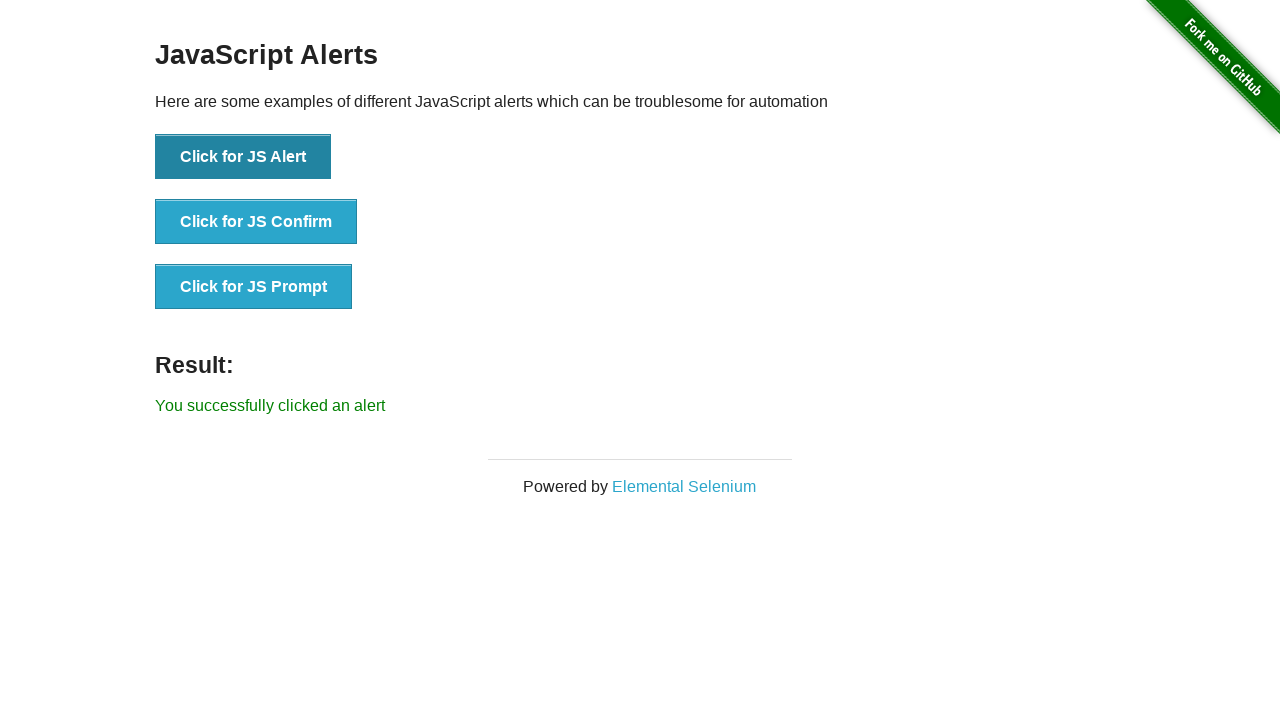

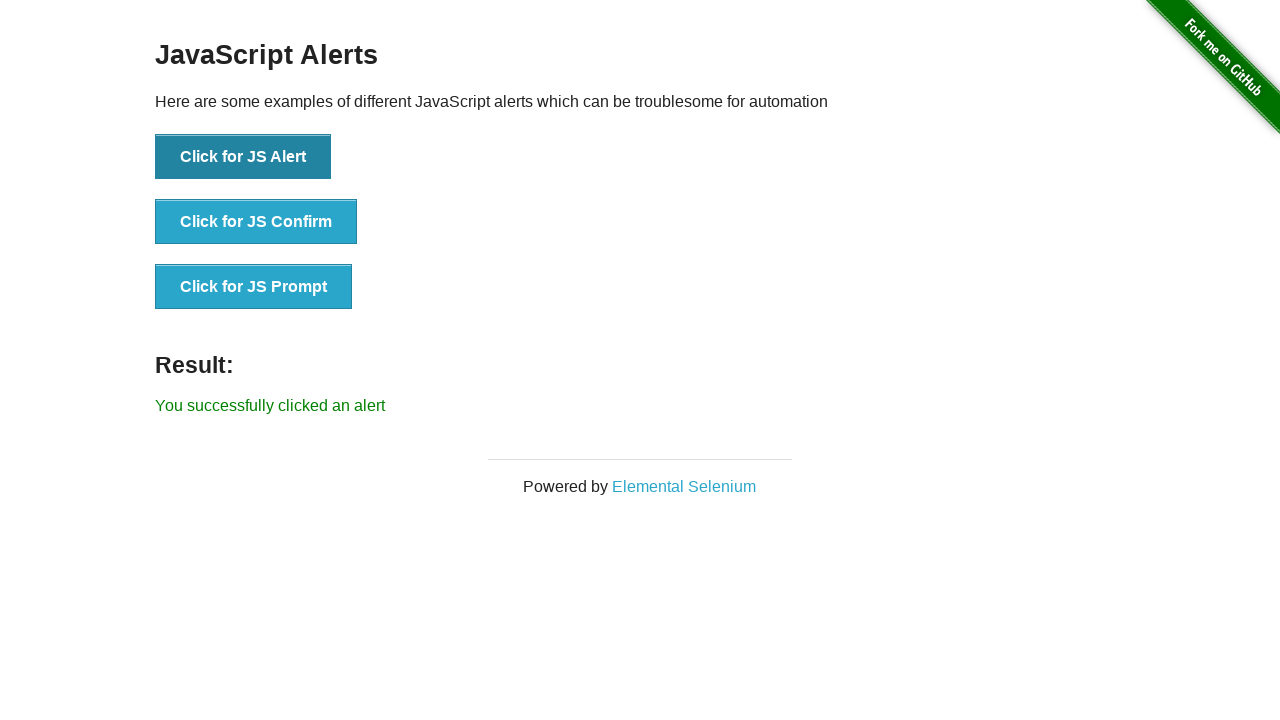